Tests dropdown selection by selecting a random option from the dropdown menu

Starting URL: https://the-internet.herokuapp.com/dropdown

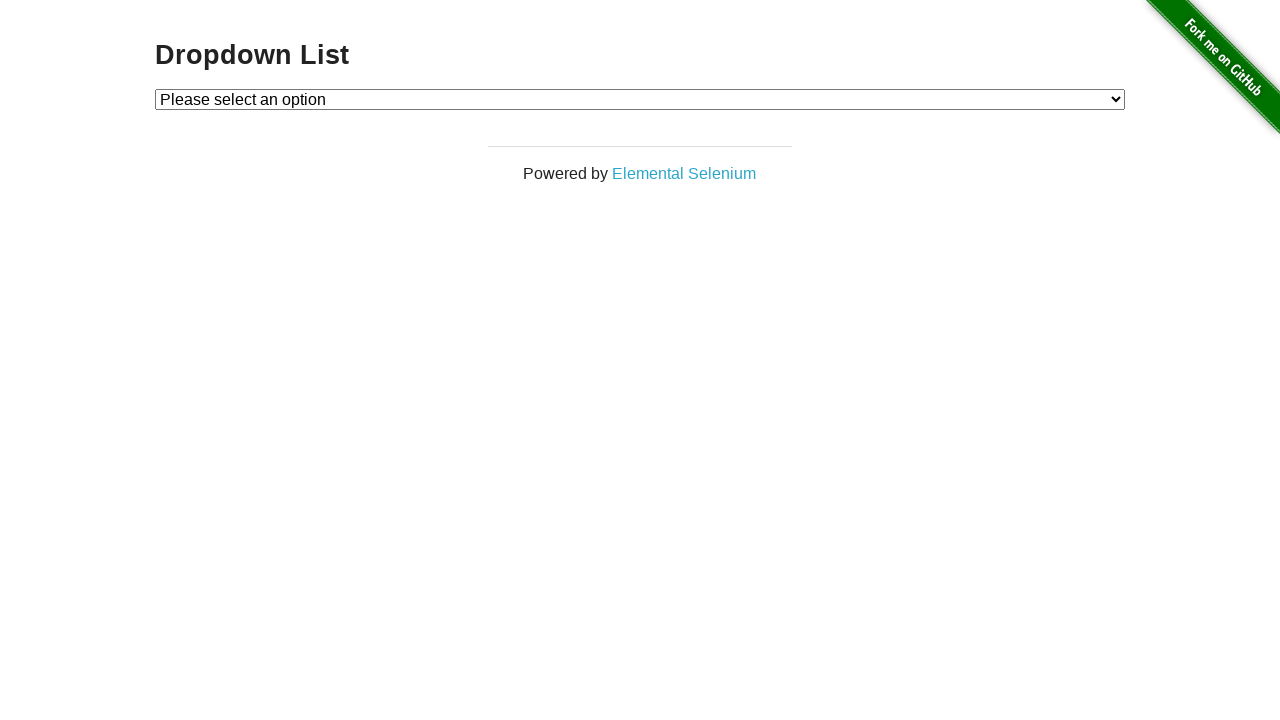

Selected option 2 from the dropdown menu on #dropdown
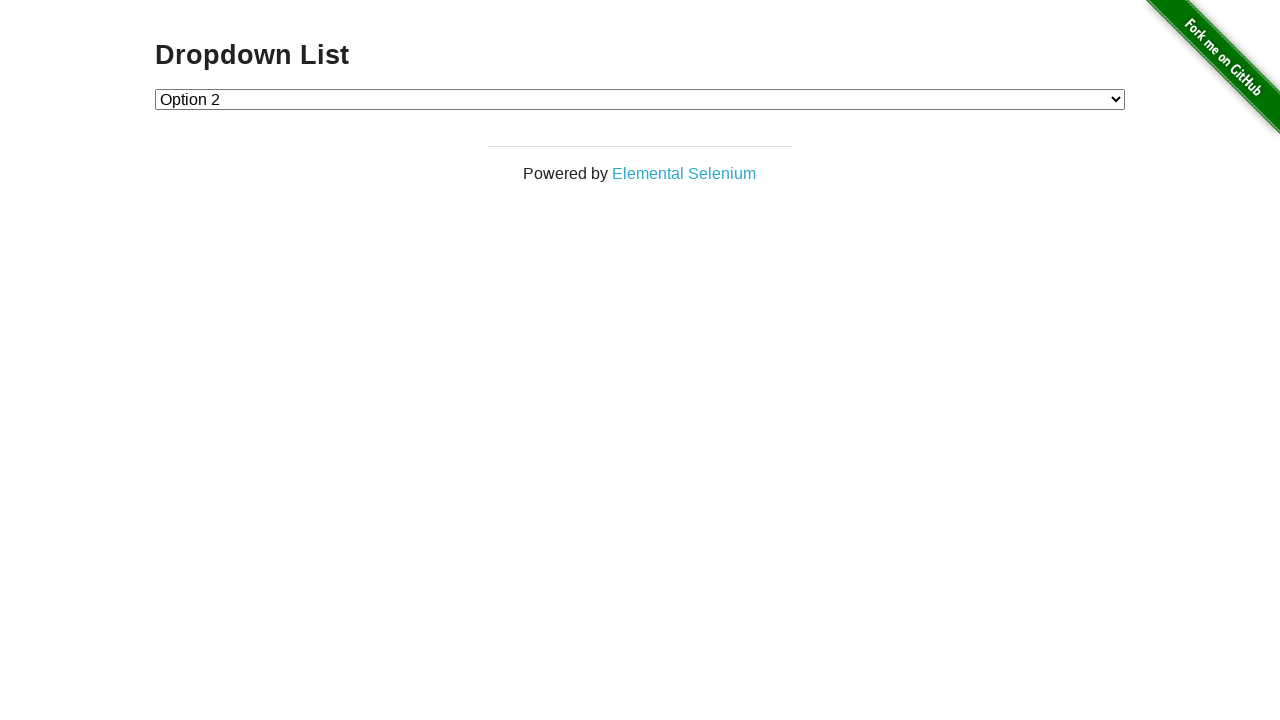

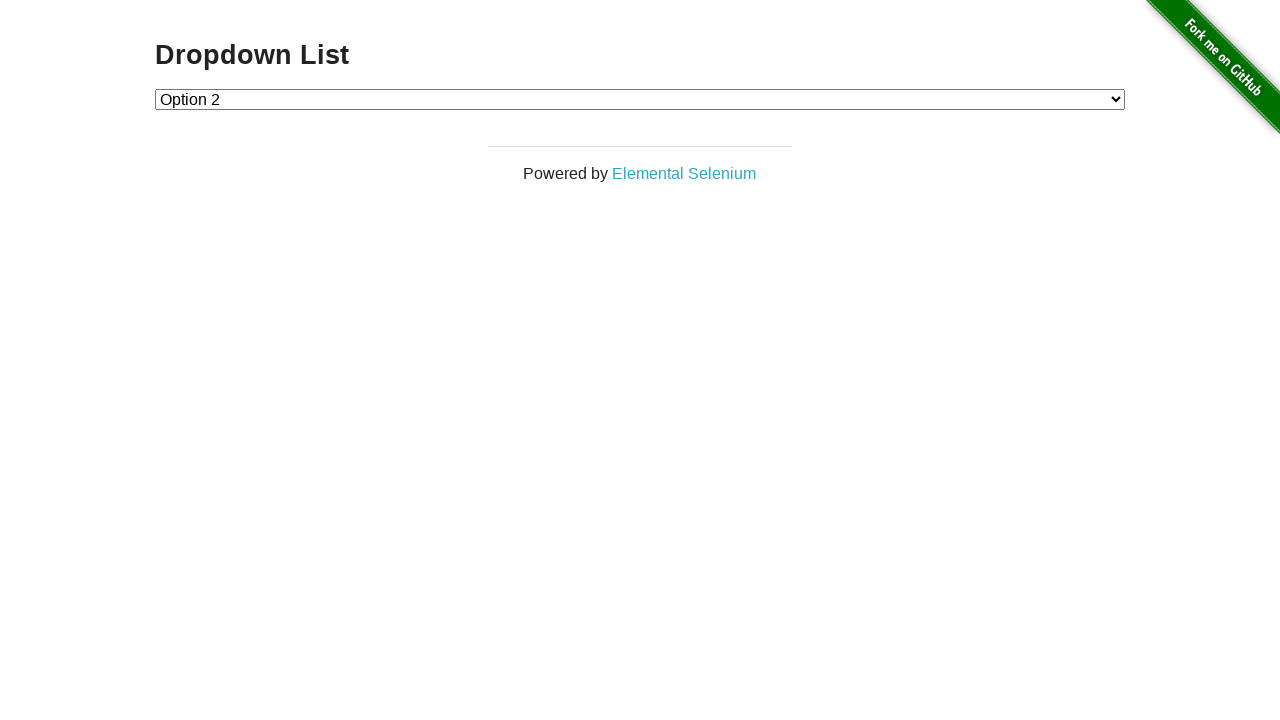